Tests confirm dialog functionality by entering a name, clicking the Confirm button, and handling the confirmation dialog.

Starting URL: https://rahulshettyacademy.com/AutomationPractice/

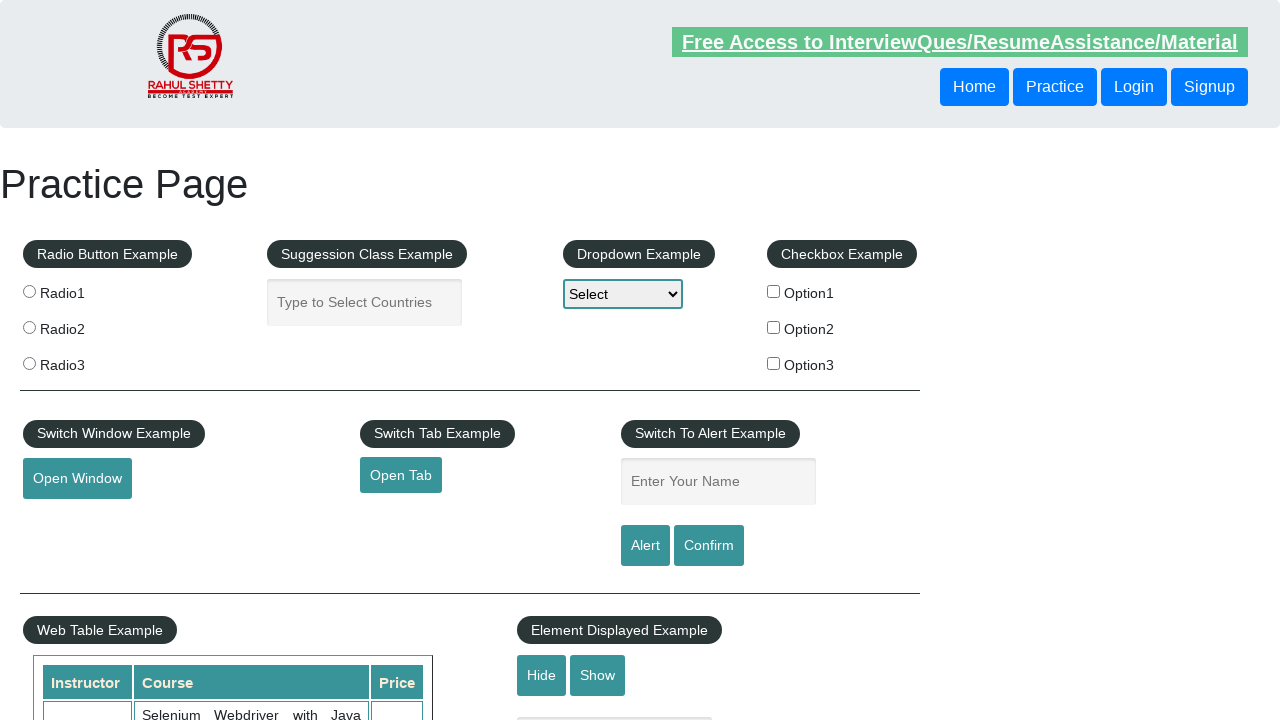

Filled name input field with 'Batman' on input[placeholder="Enter Your Name"]
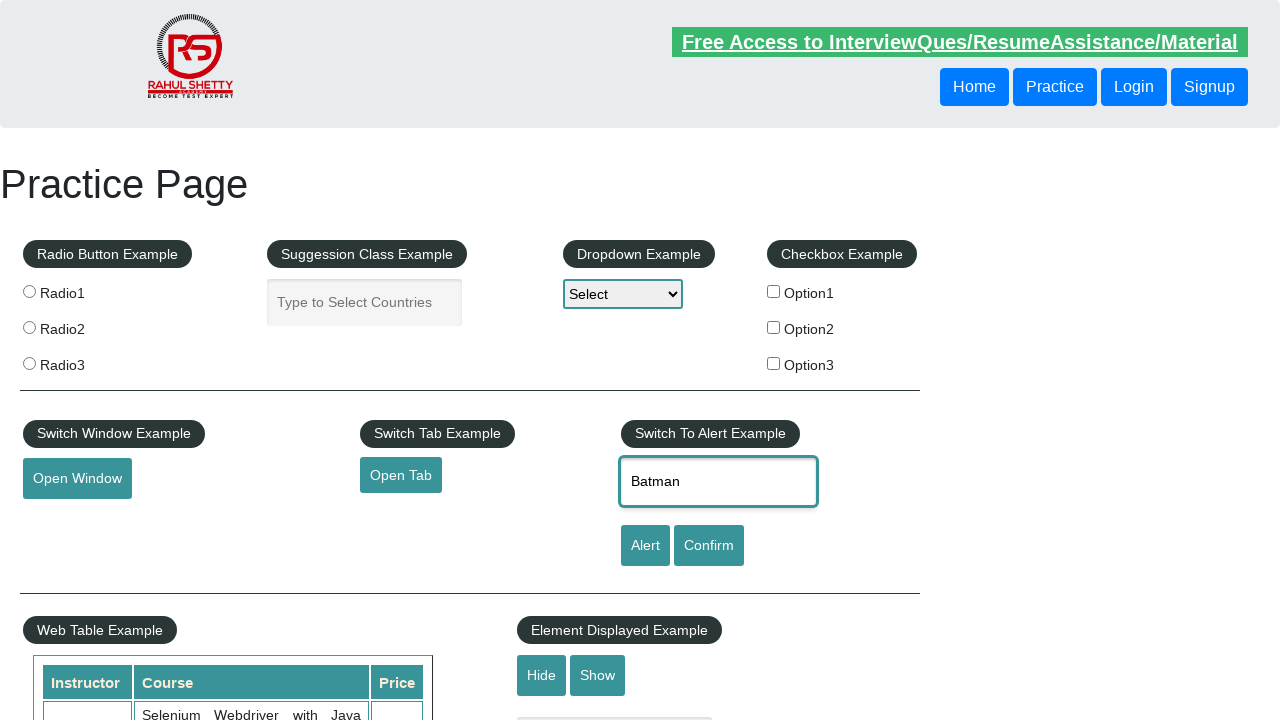

Clicked the Confirm button at (709, 546) on input[value="Confirm"]
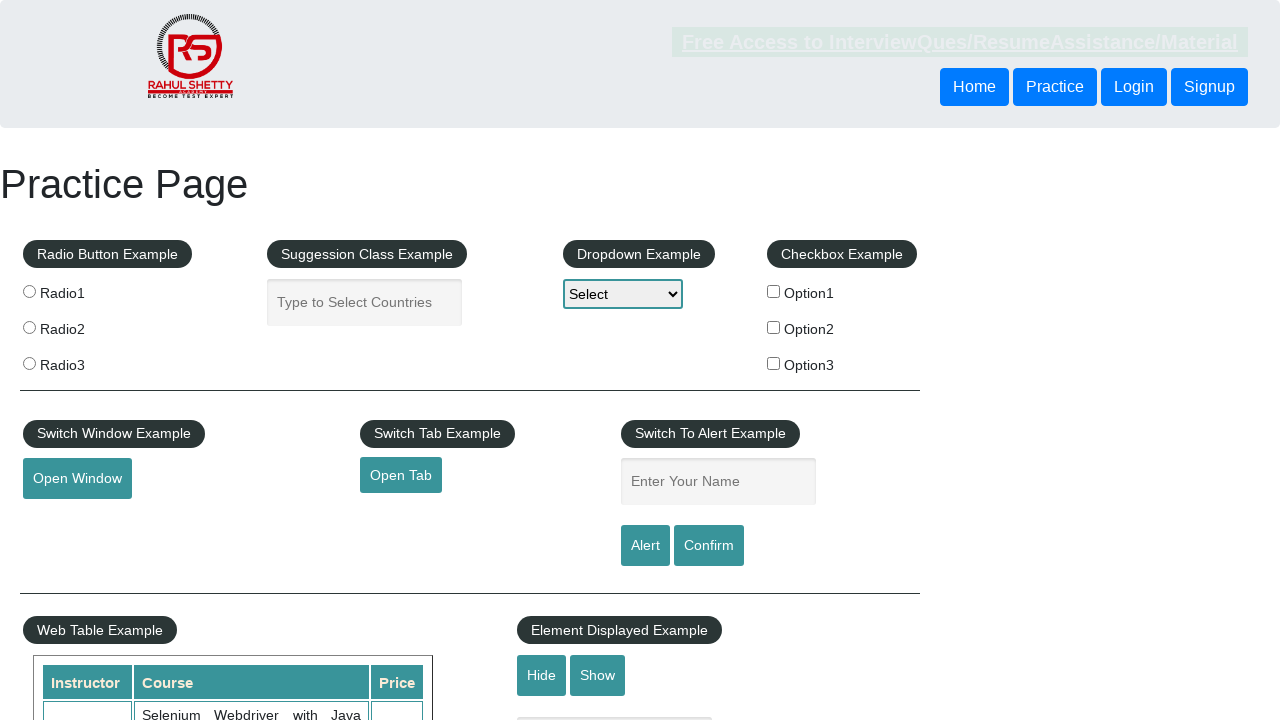

Set up dialog handler to accept confirmation dialog
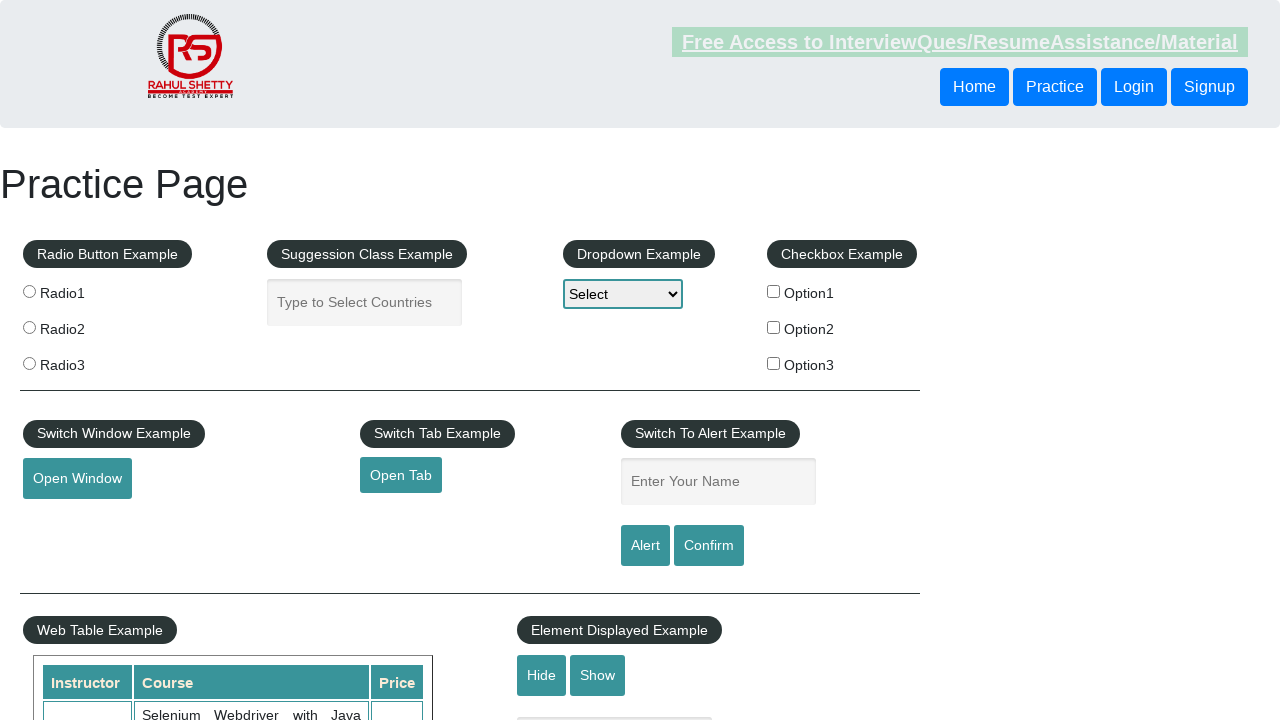

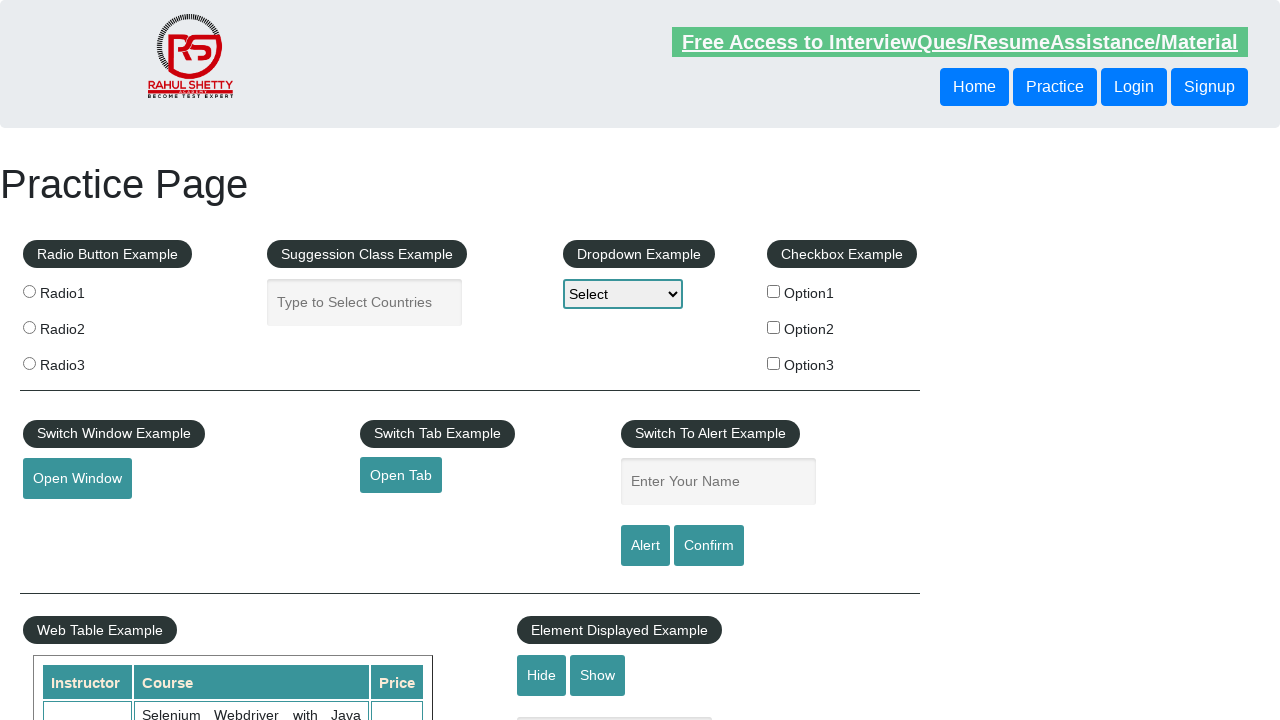